Tests the Add Element functionality by clicking the button and verifying both Add Element and Delete buttons are visible

Starting URL: https://the-internet.herokuapp.com/add_remove_elements/

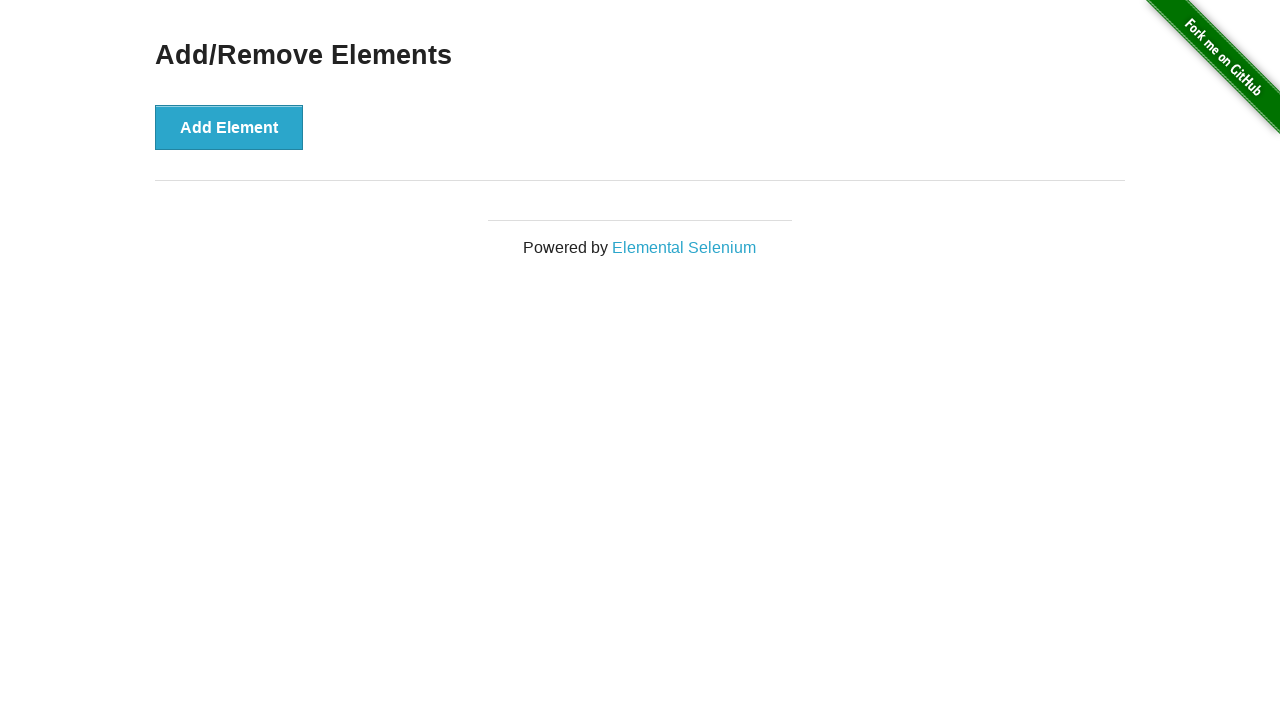

Navigated to Add/Remove Elements page
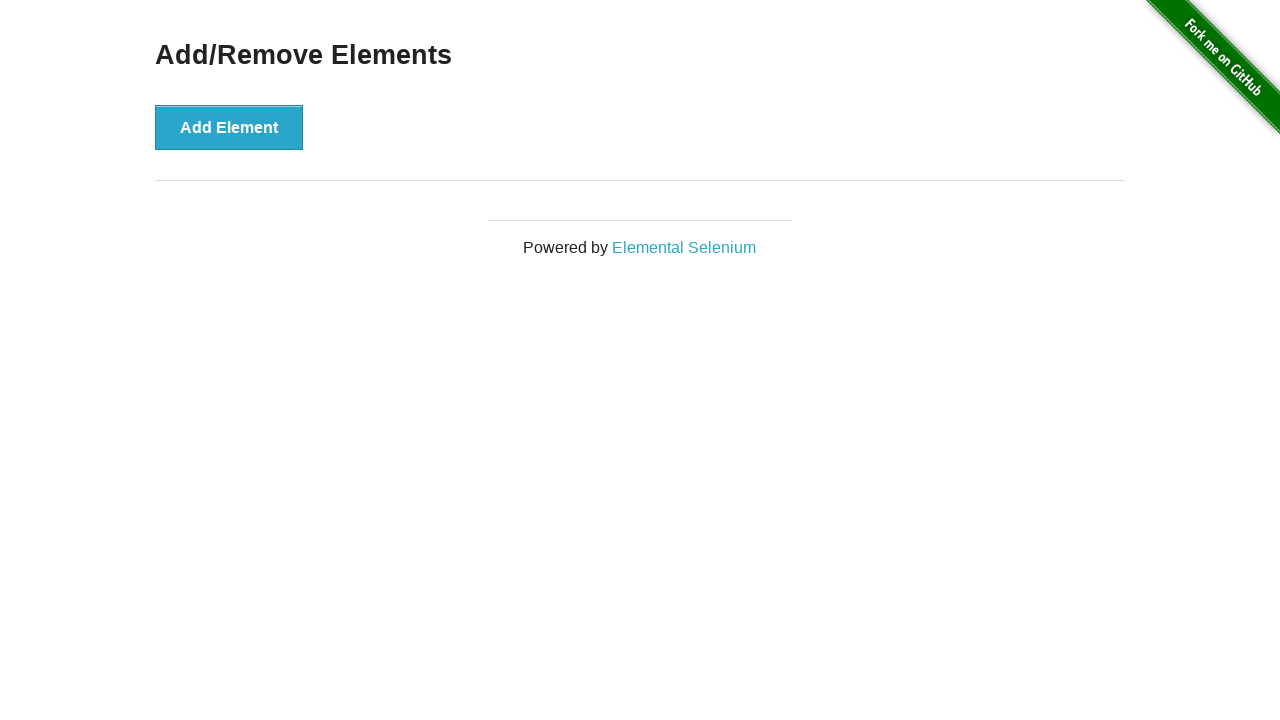

Clicked 'Add Element' button at (229, 127) on button:has-text('Add Element')
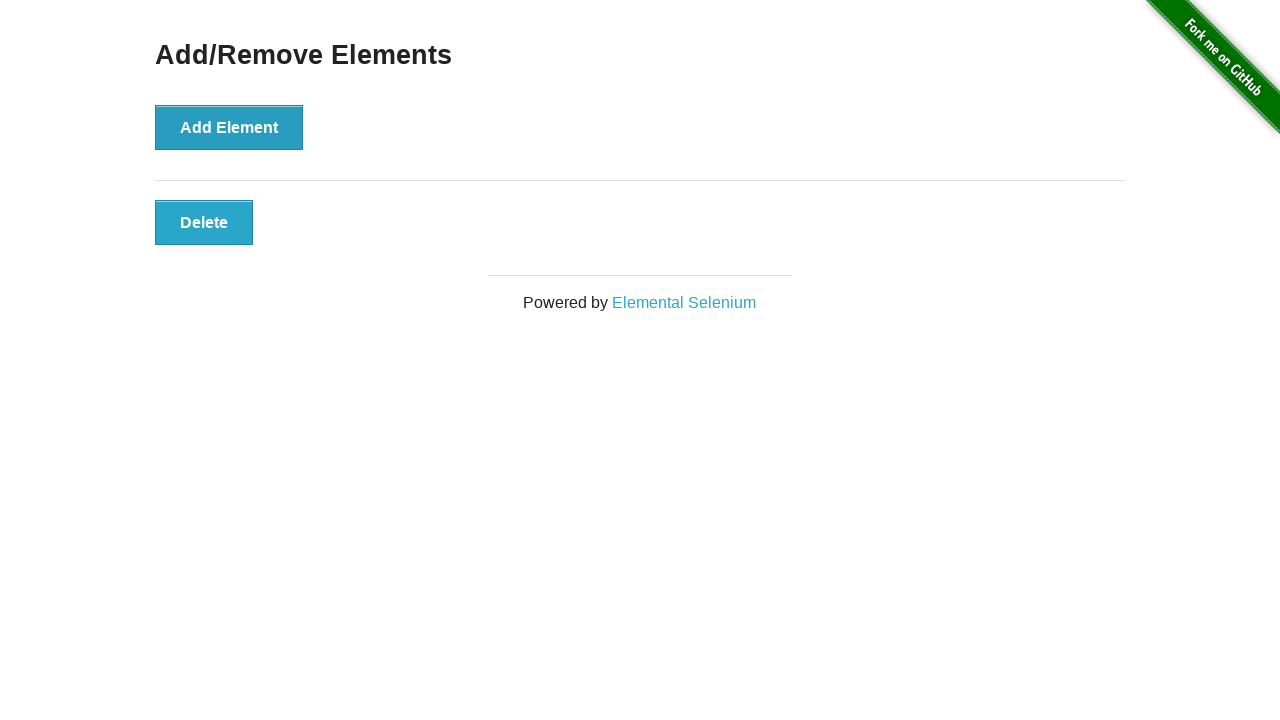

Delete button appeared on page
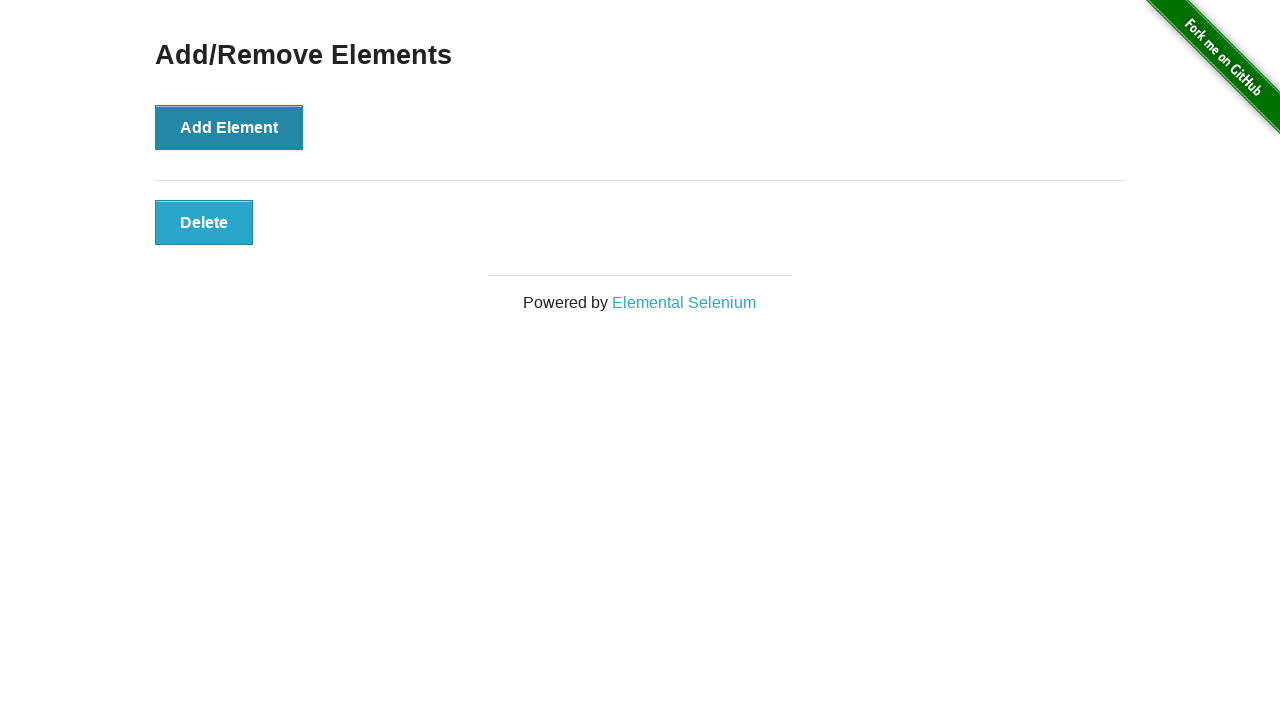

Retrieved all button text contents
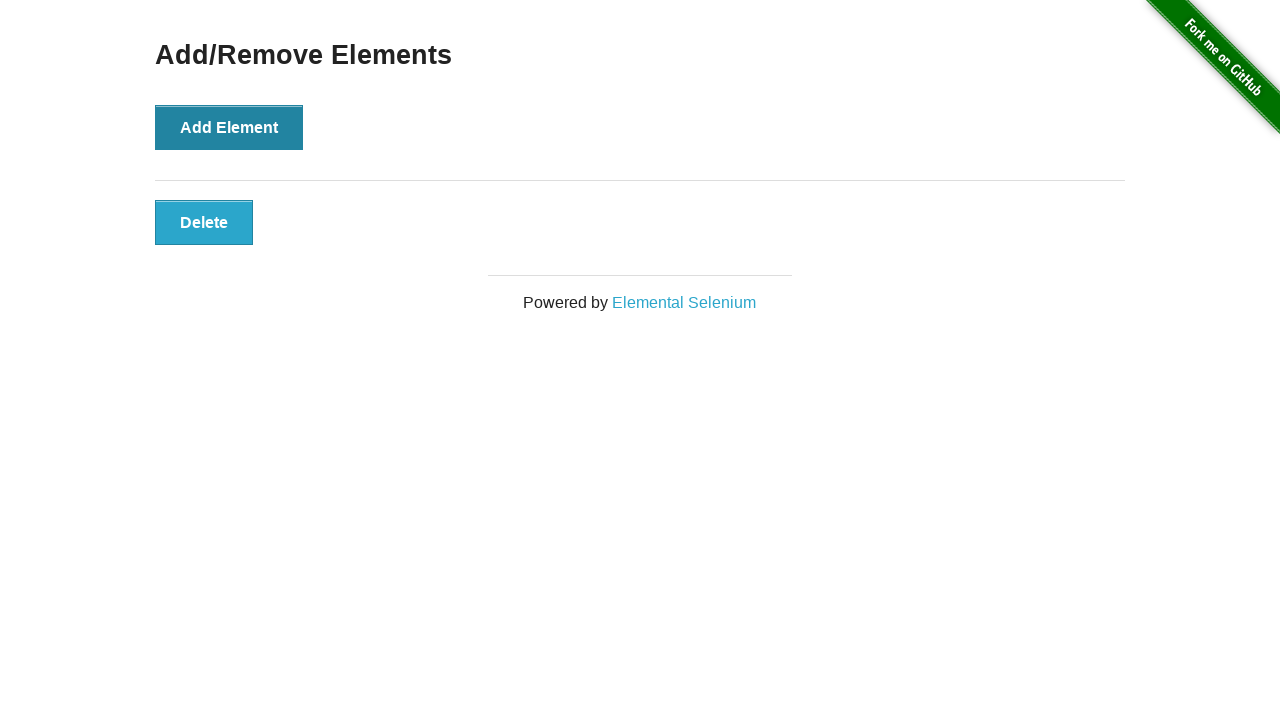

Verified 'Add Element' button is visible
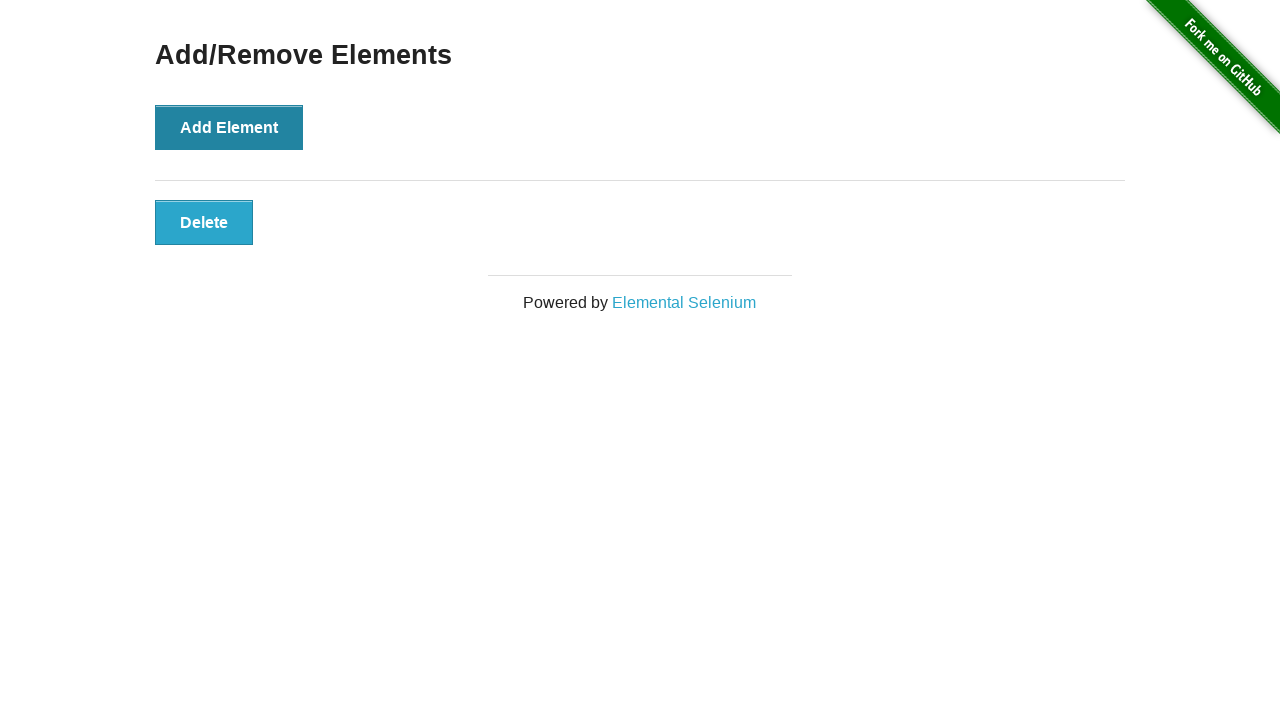

Verified 'Delete' button is visible
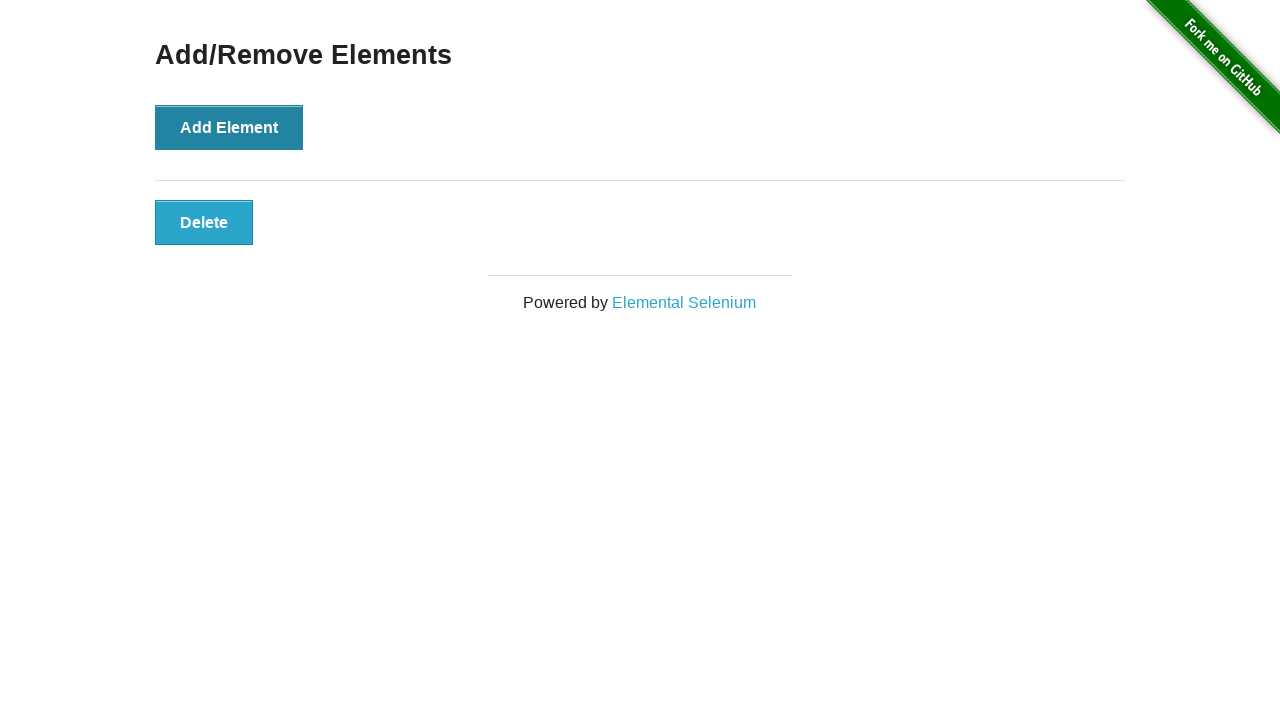

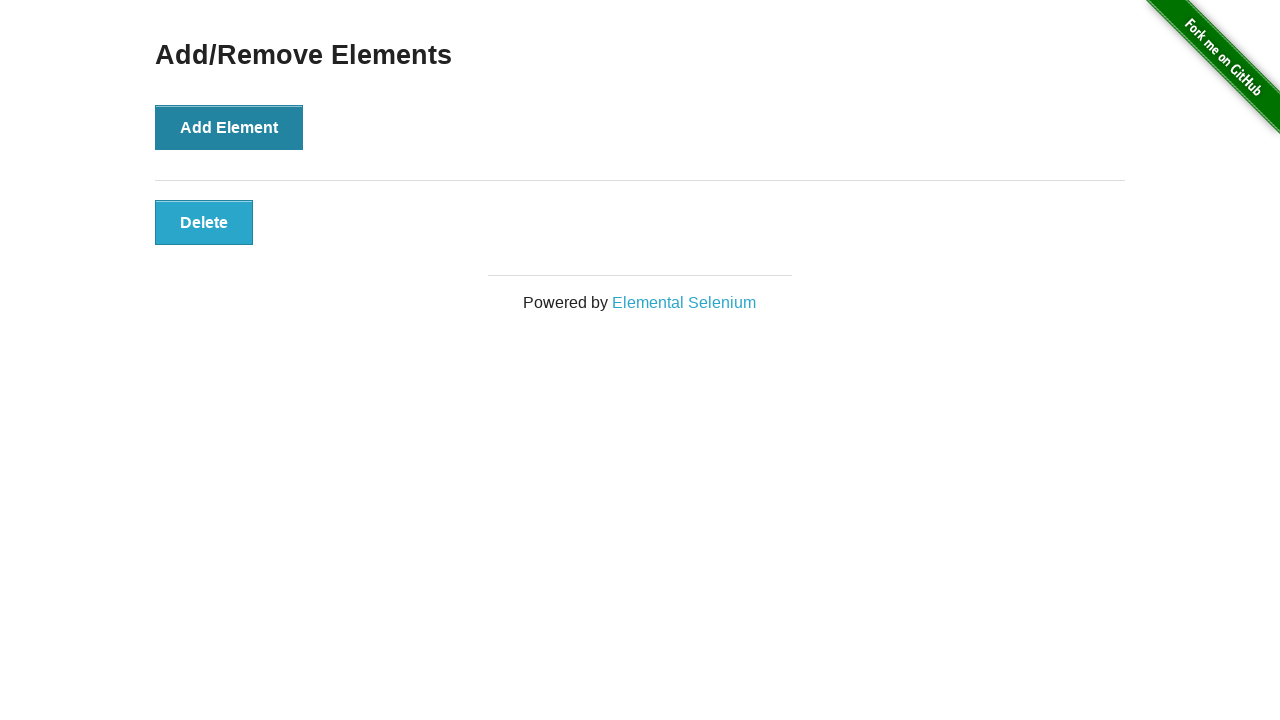